Tests checkbox interaction on an automation practice page by clicking on the first checkbox option.

Starting URL: https://rahulshettyacademy.com/AutomationPractice/

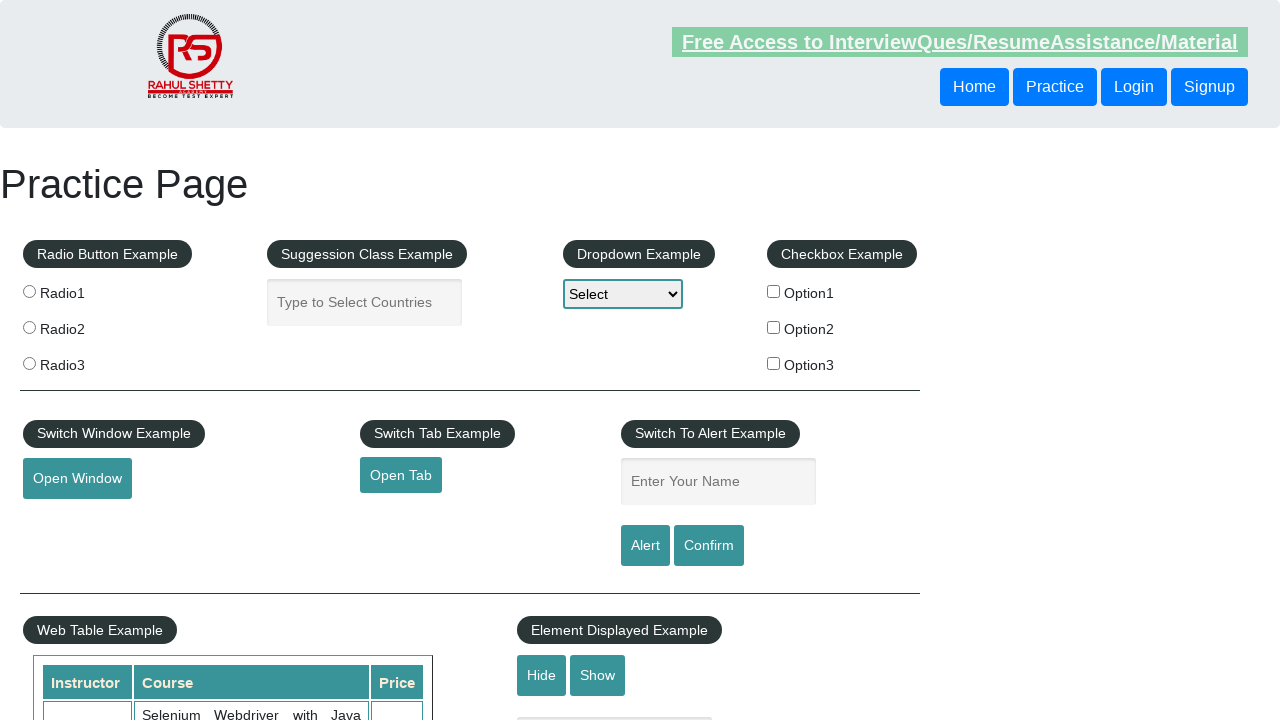

Navigated to automation practice page
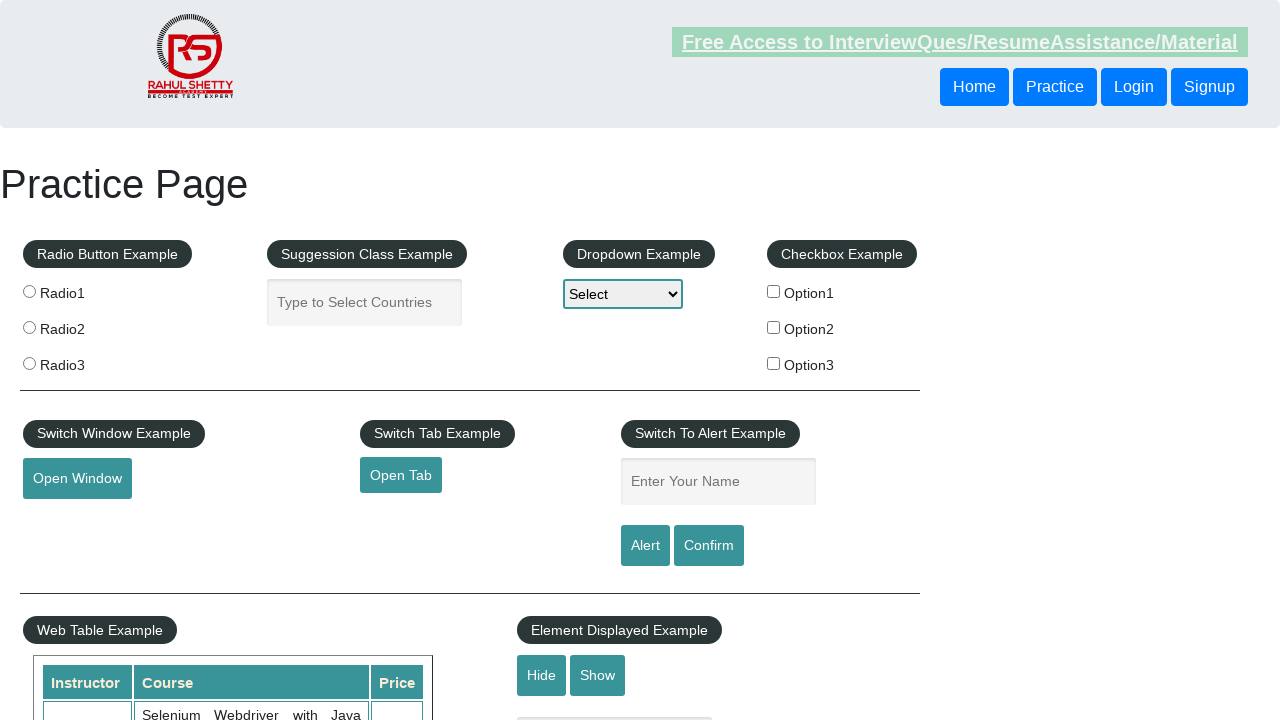

Clicked the first checkbox option at (774, 291) on #checkBoxOption1
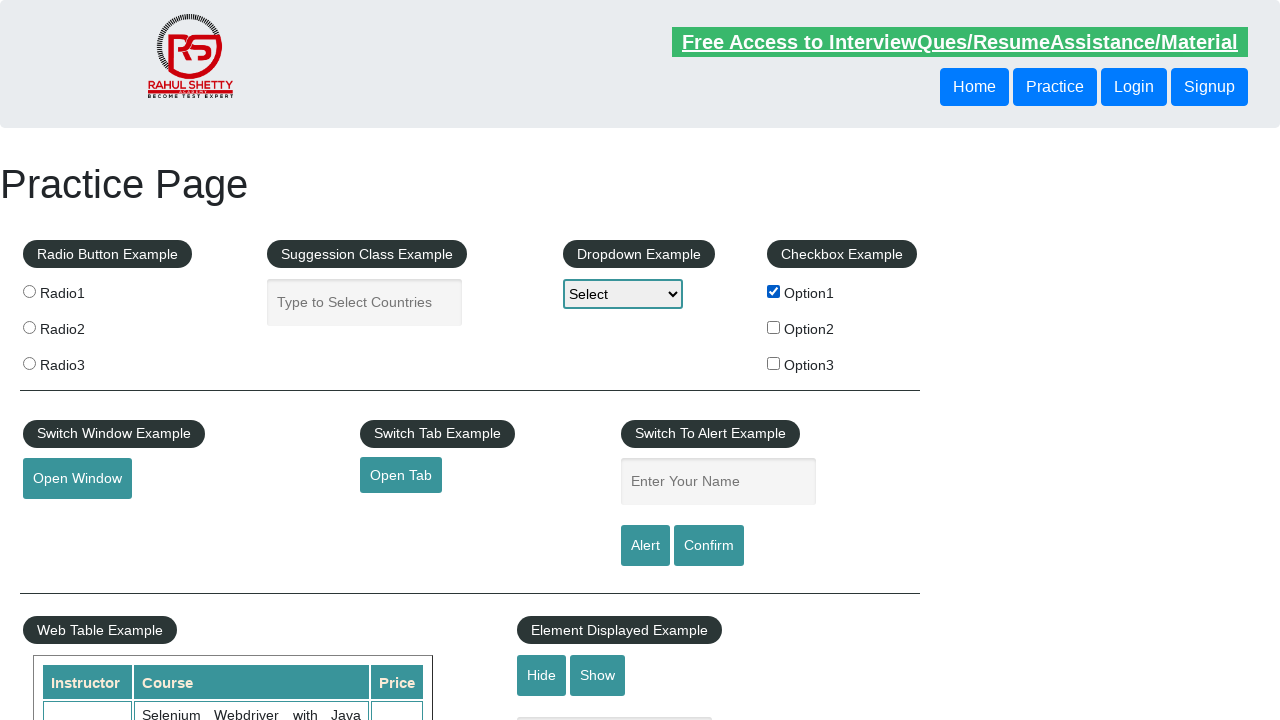

Confirmed first checkbox is checked
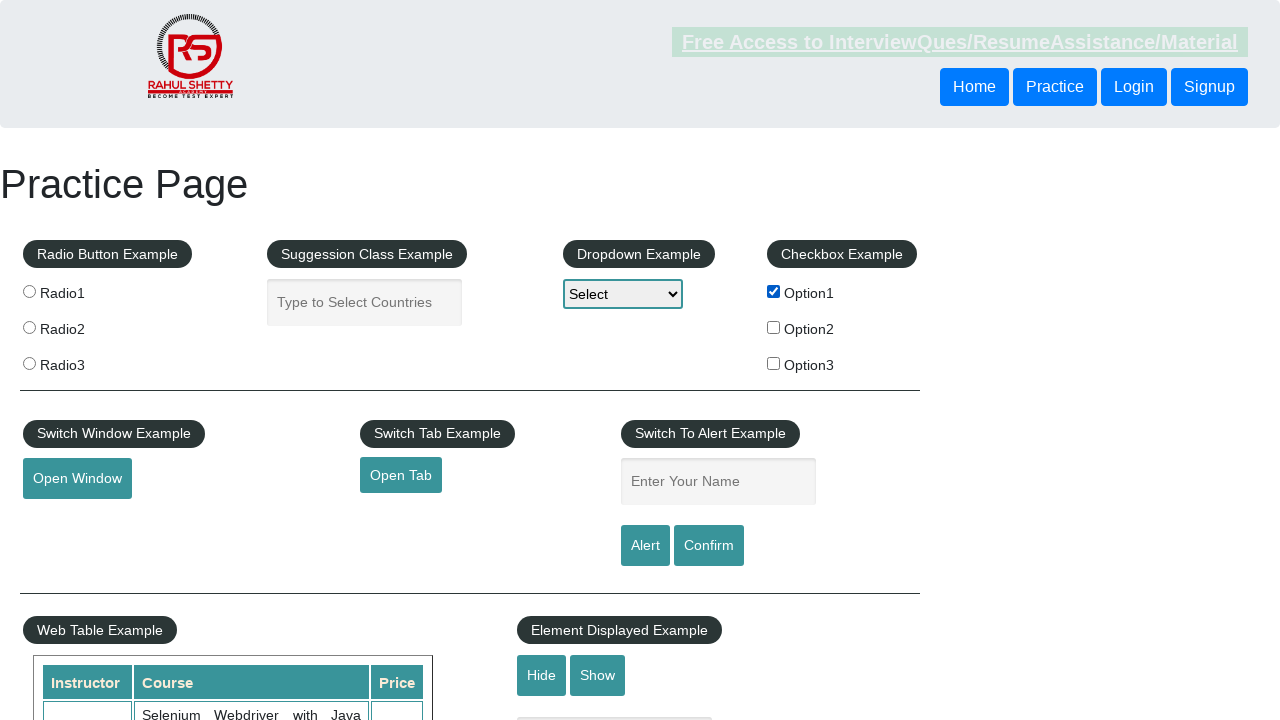

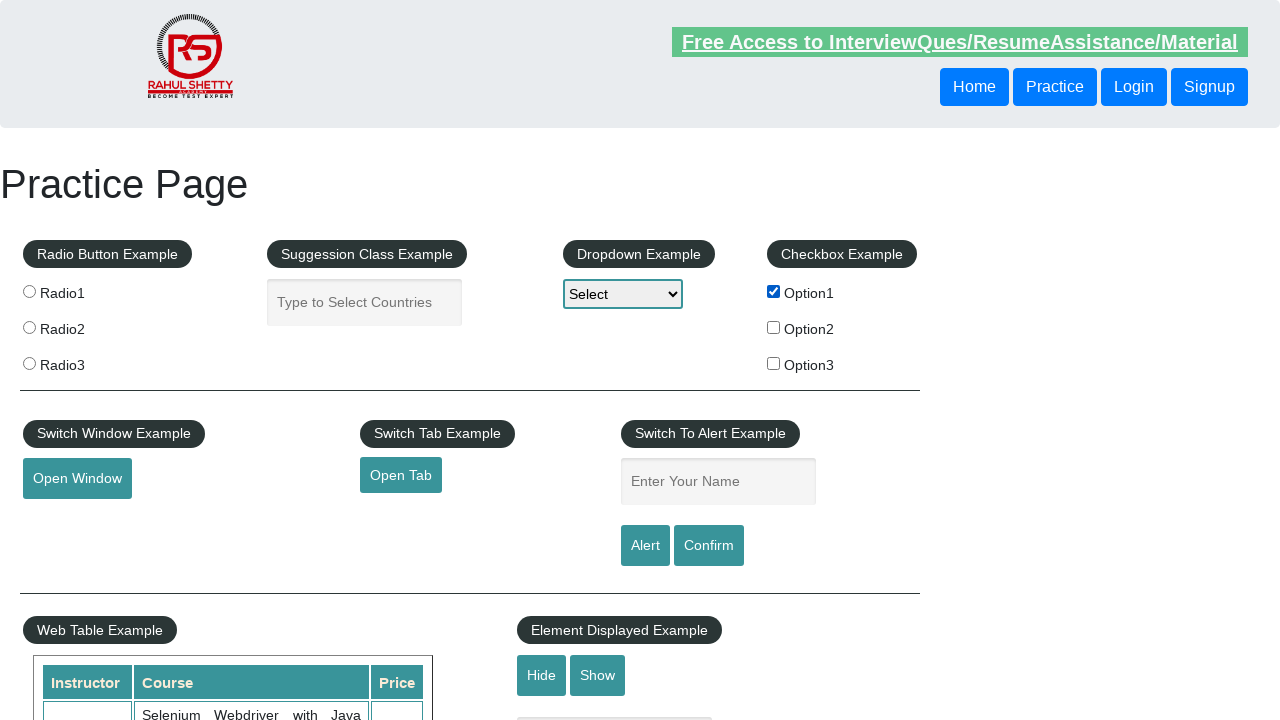